Navigates to Test Otomasyonu website and verifies the page title, URL, and page source content

Starting URL: https://www.testotomasyonu.com/

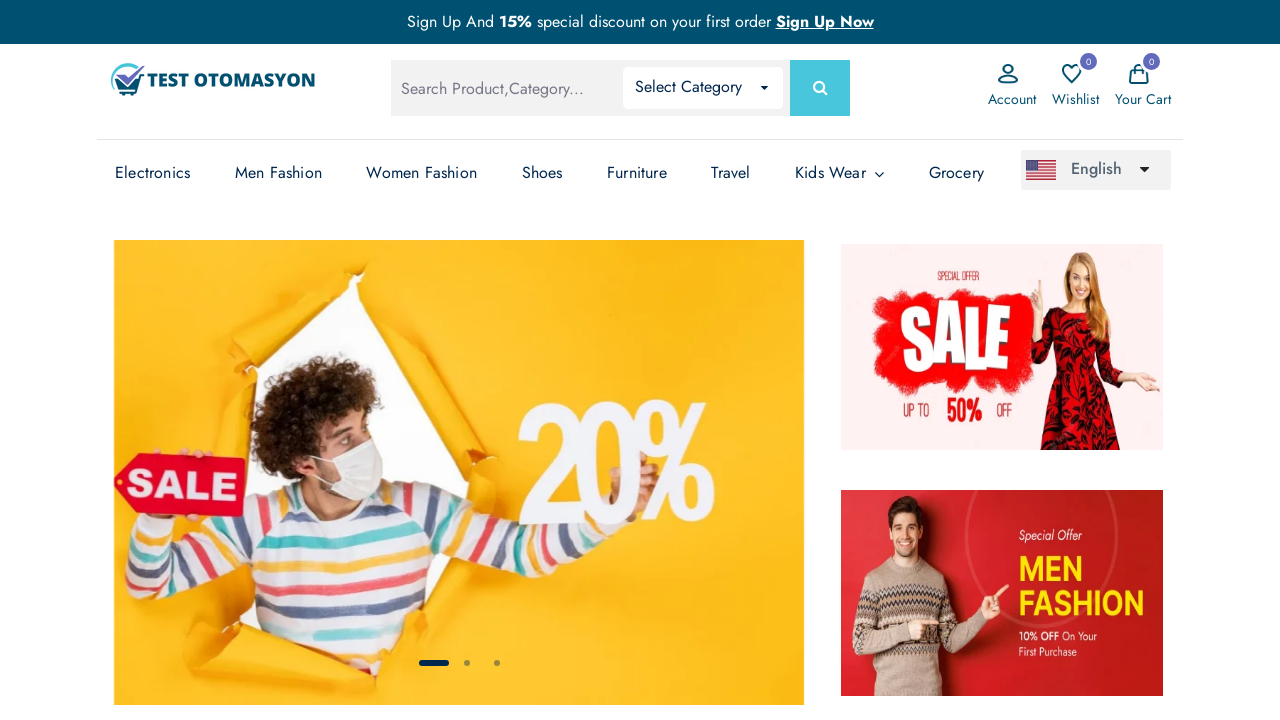

Verified page title contains 'Test Otomasyonu'
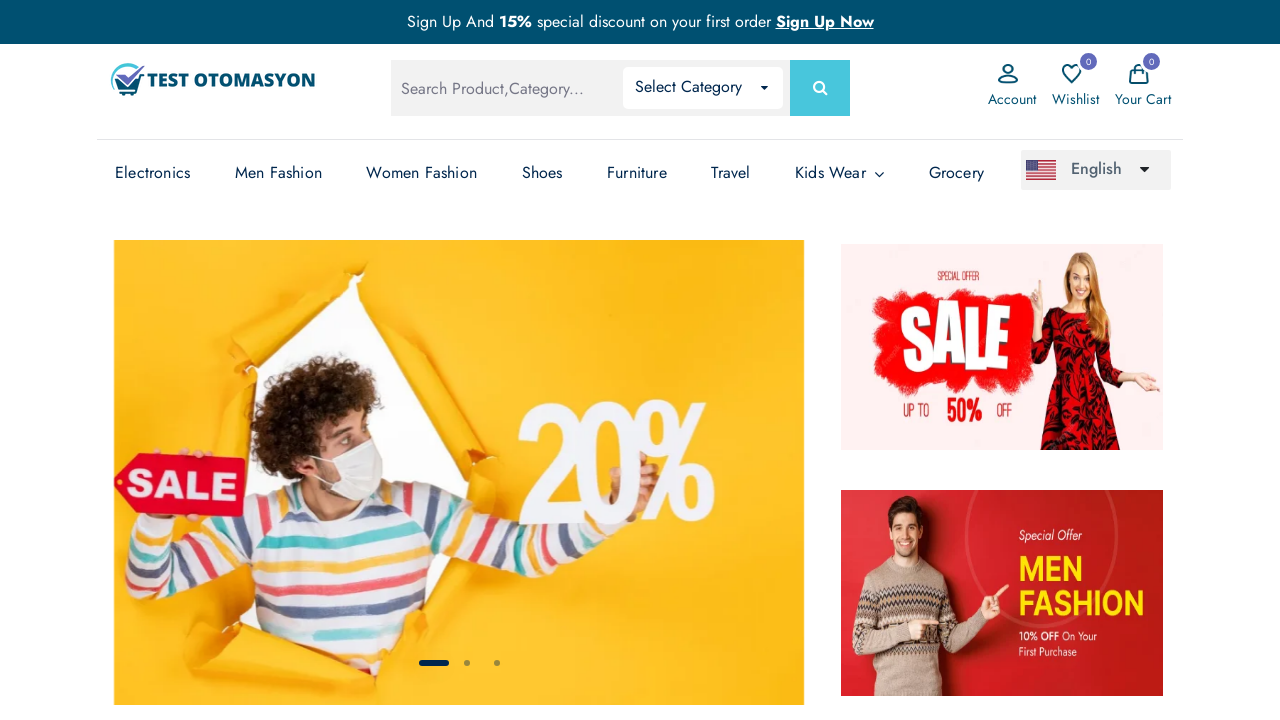

Verified URL is https://www.testotomasyonu.com/
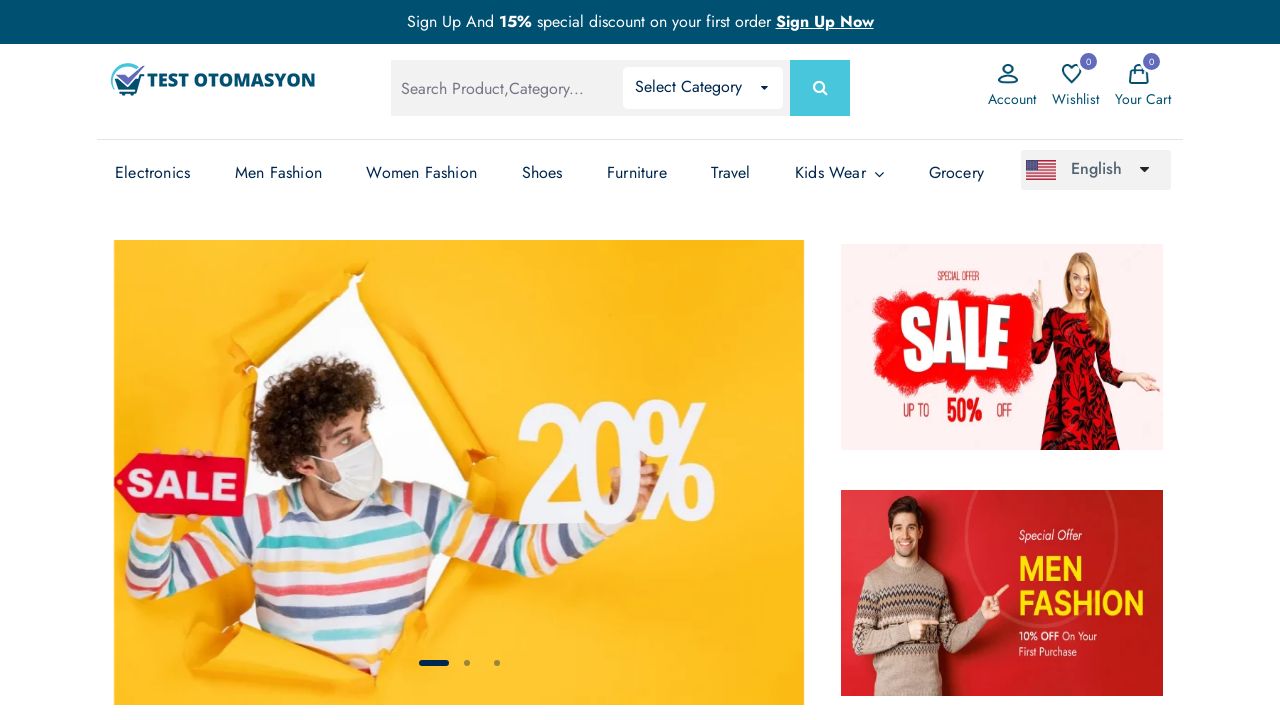

Verified page source contains 'otomasyon'
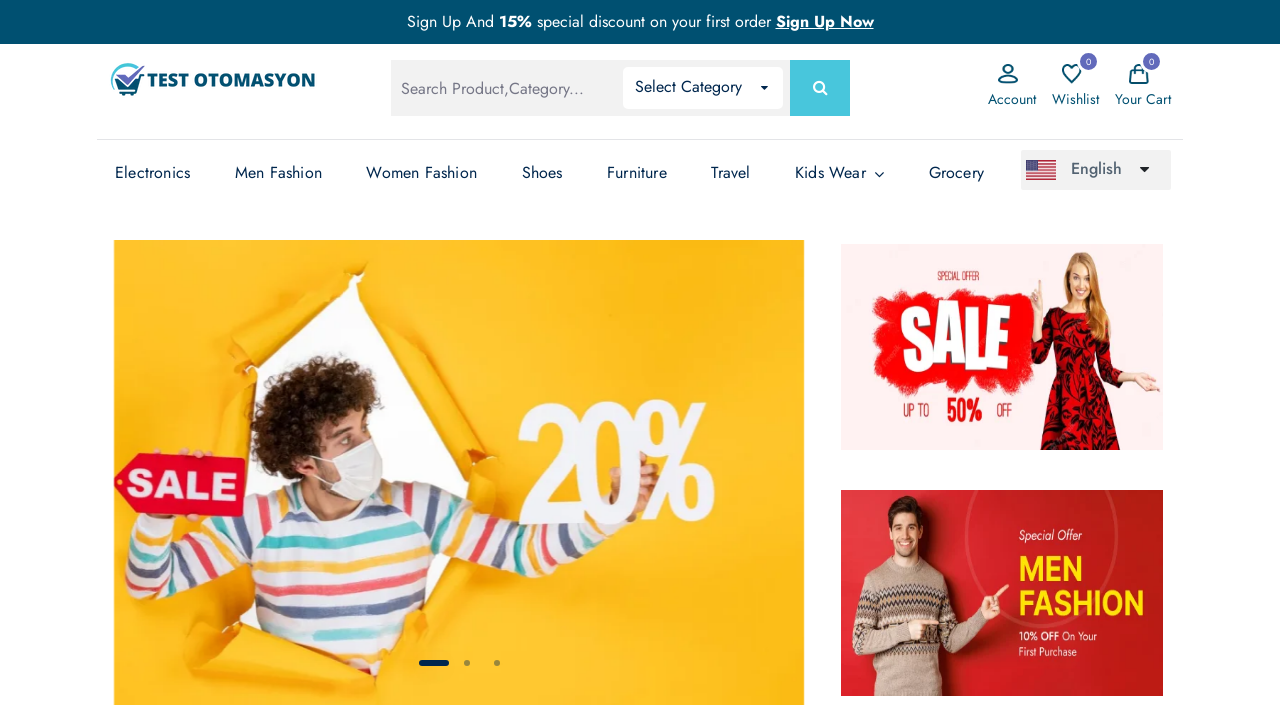

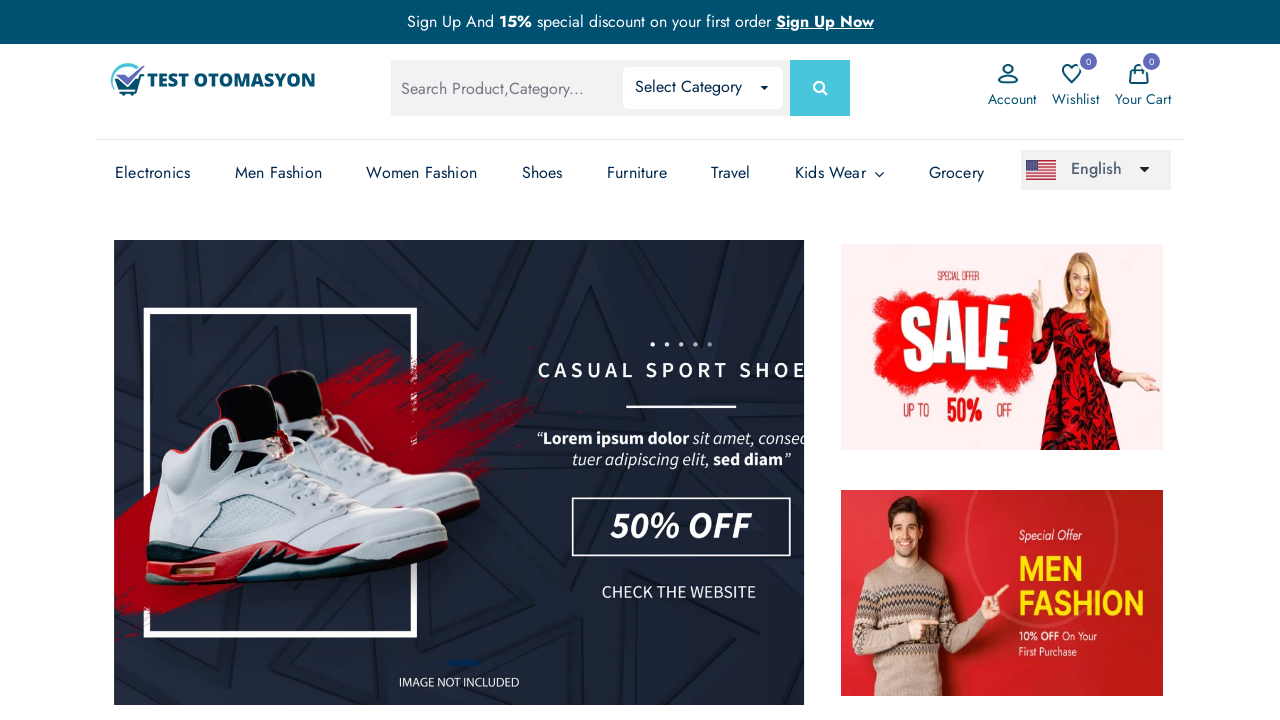